Navigates to the WeatherStack website homepage

Starting URL: https://weatherstack.com/

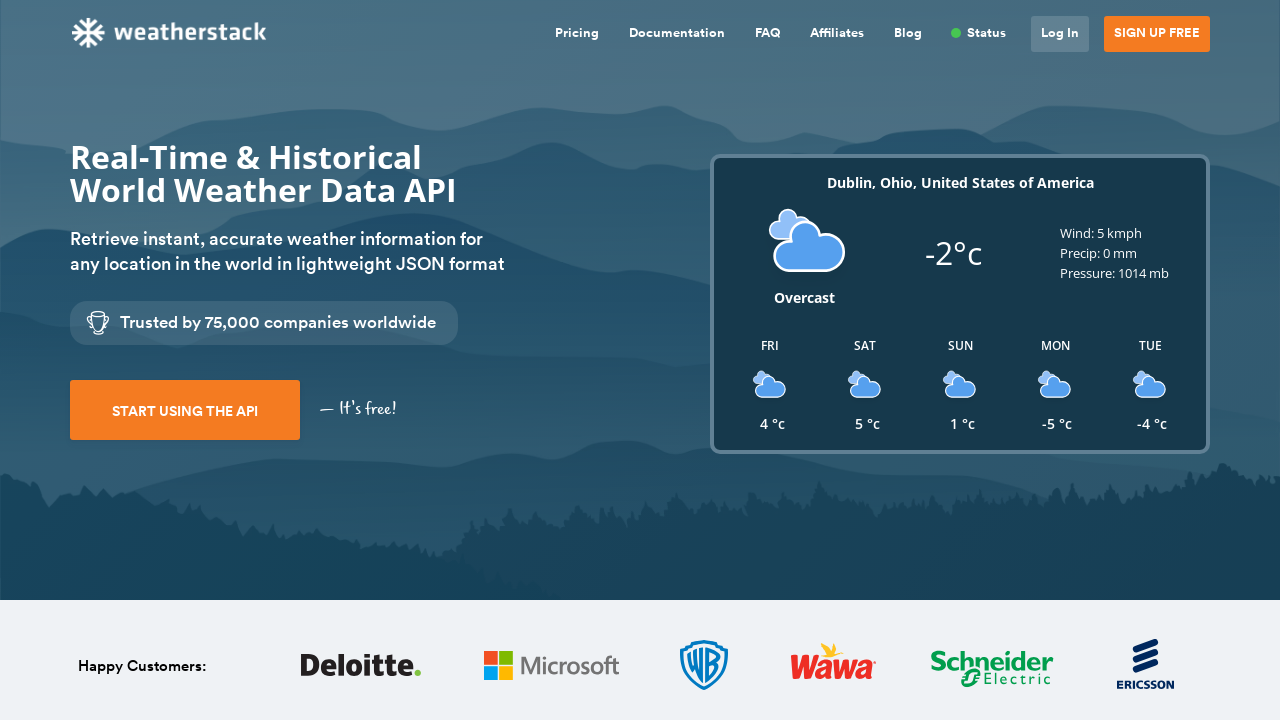

Navigated to WeatherStack homepage at https://weatherstack.com/
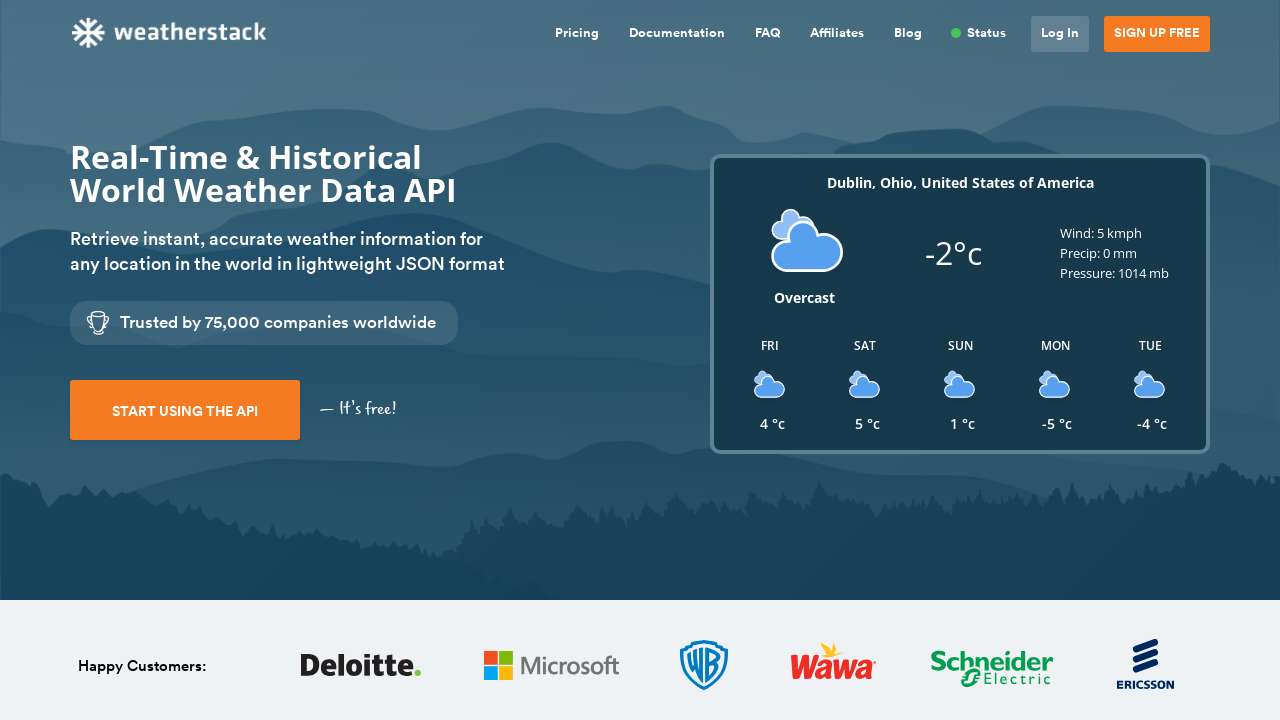

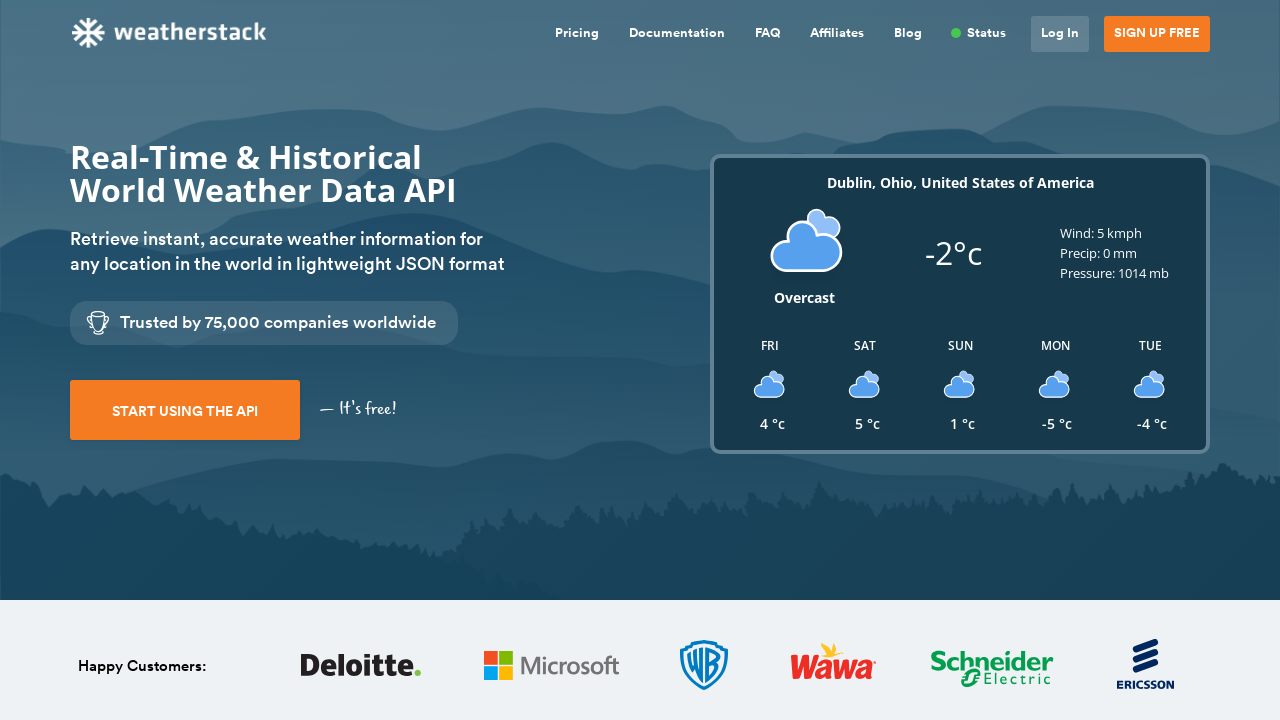